Navigates to a YouTube channel's videos page and clicks on a video thumbnail to play a video

Starting URL: https://www.youtube.com/c/Pranavchandran/videos

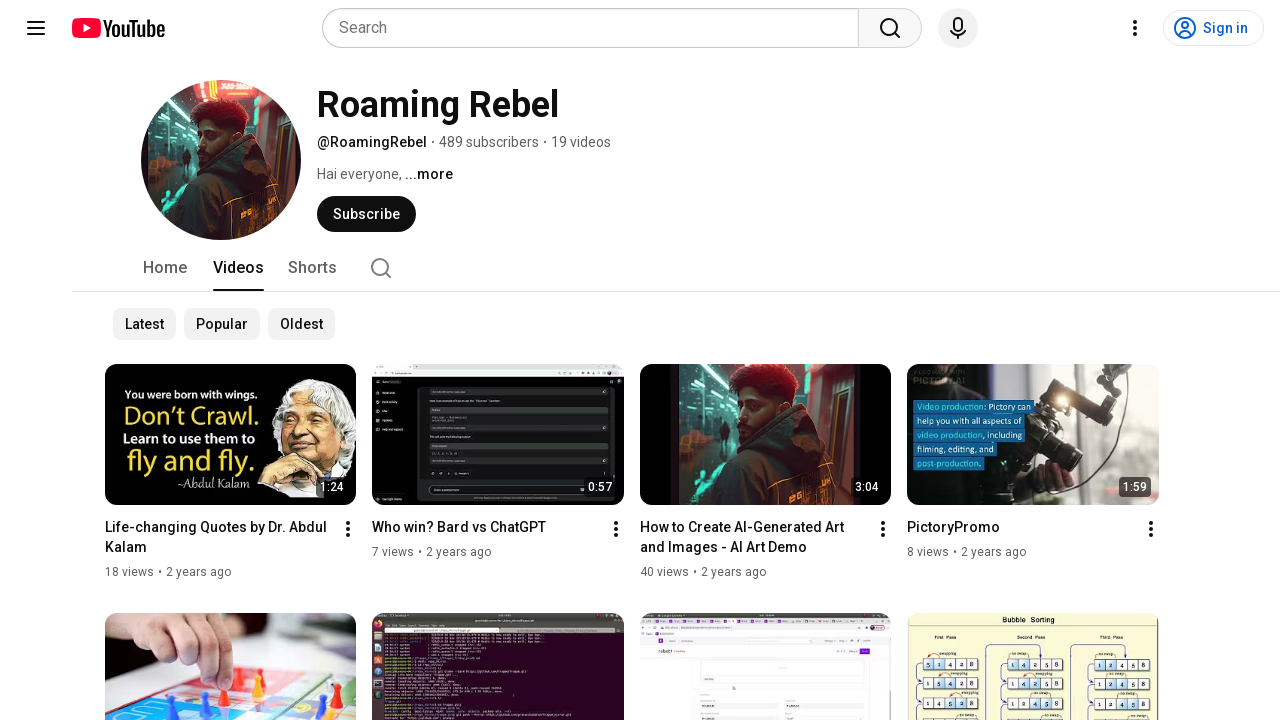

Navigated to YouTube channel videos page
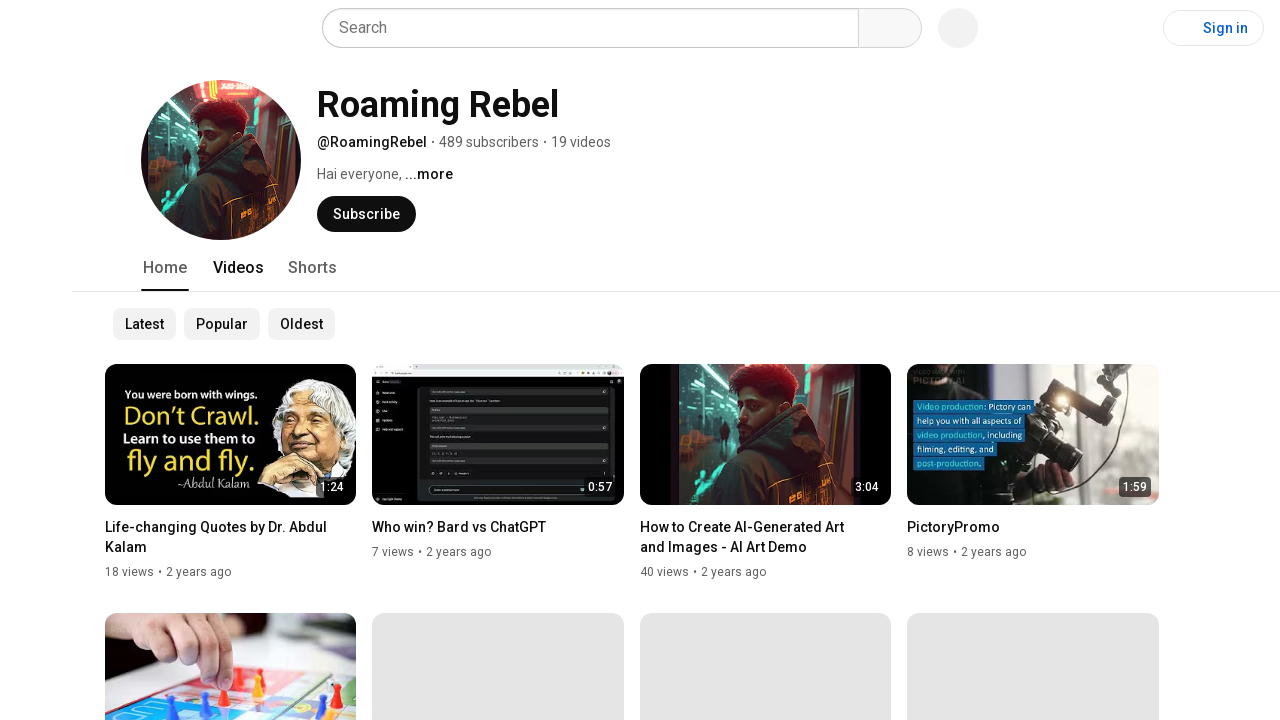

Video thumbnails loaded on the page
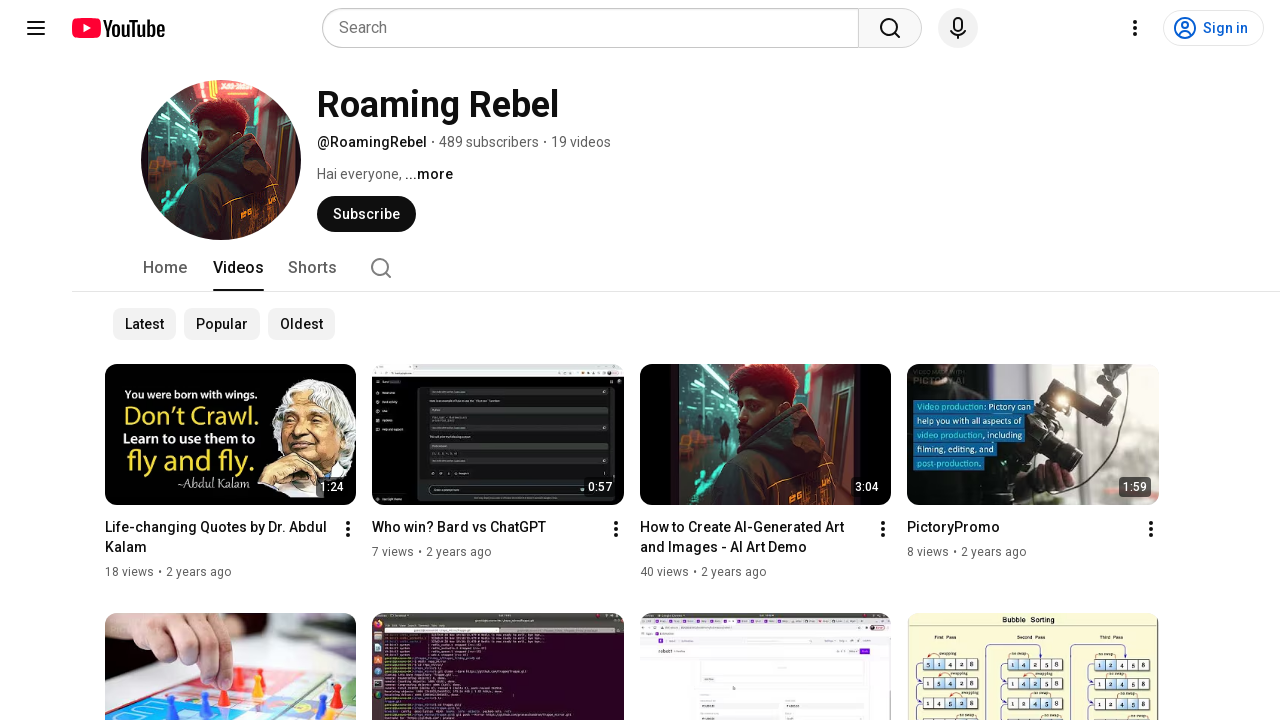

Clicked on the first video thumbnail to play the video at (231, 435) on #thumbnail
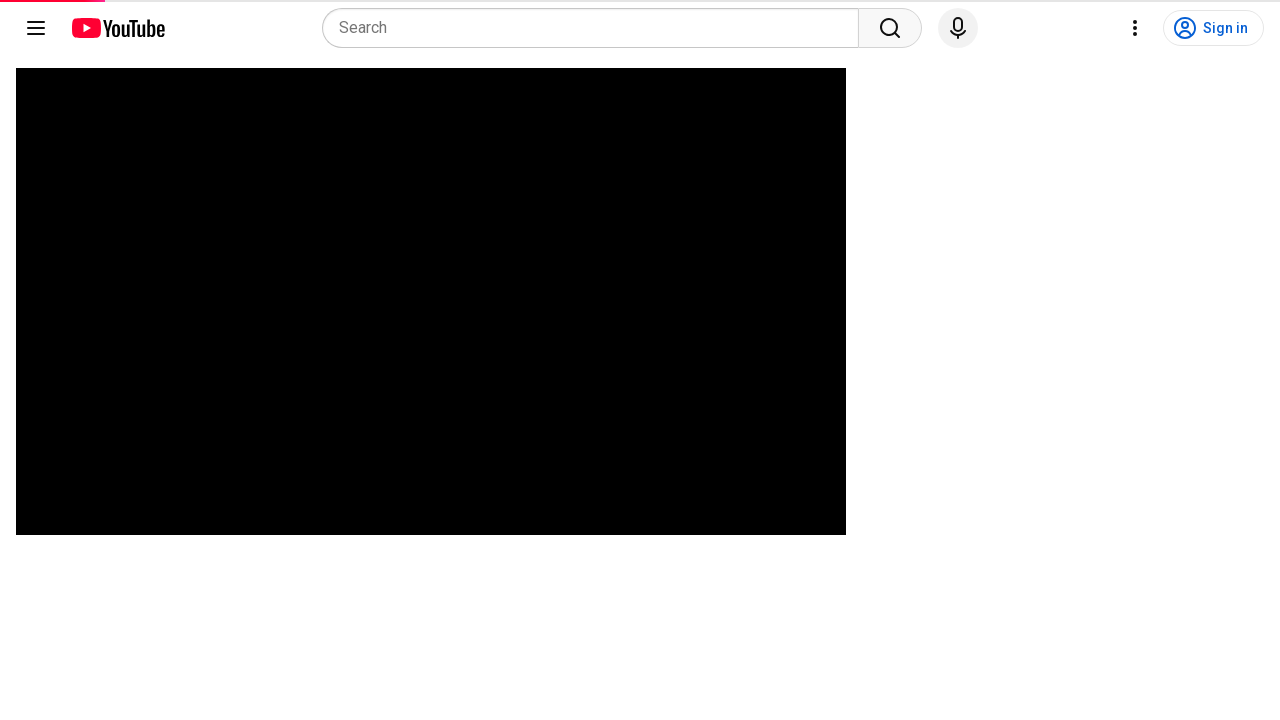

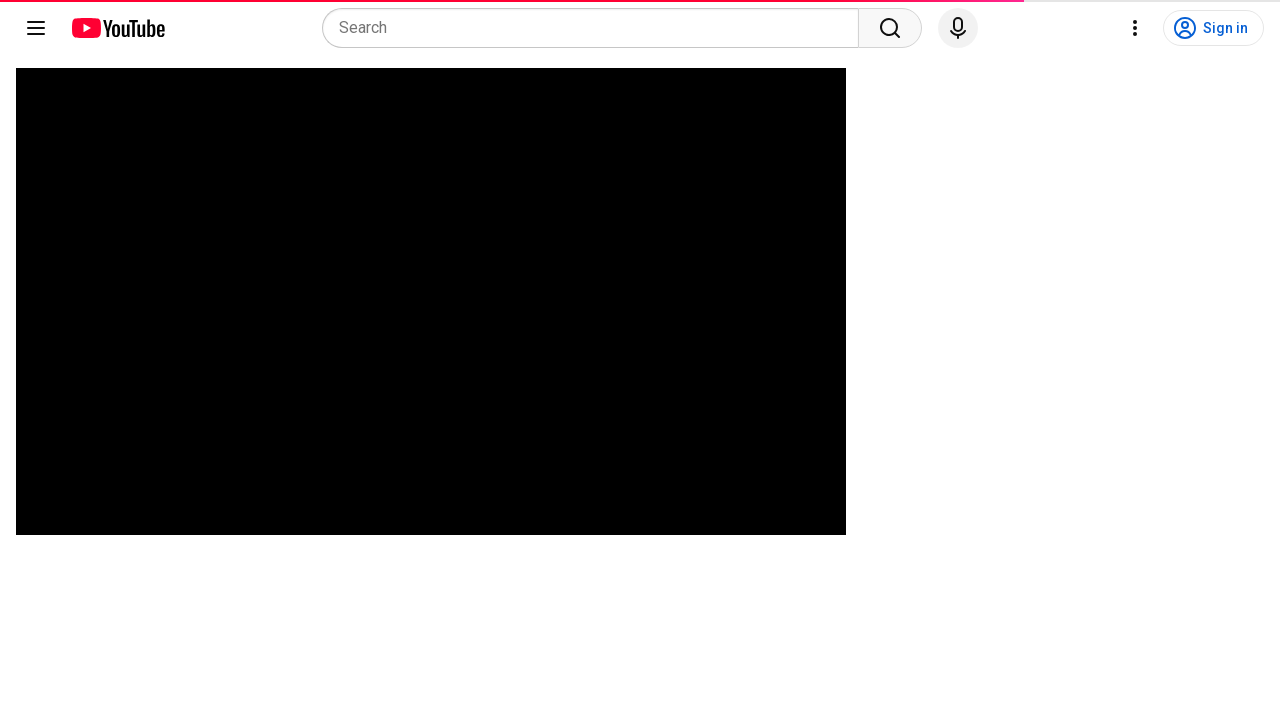